Tests a slow calculator web application by performing an addition operation (7 + 8) and verifying the result equals 15

Starting URL: https://bonigarcia.dev/selenium-webdriver-java/slow-calculator.html

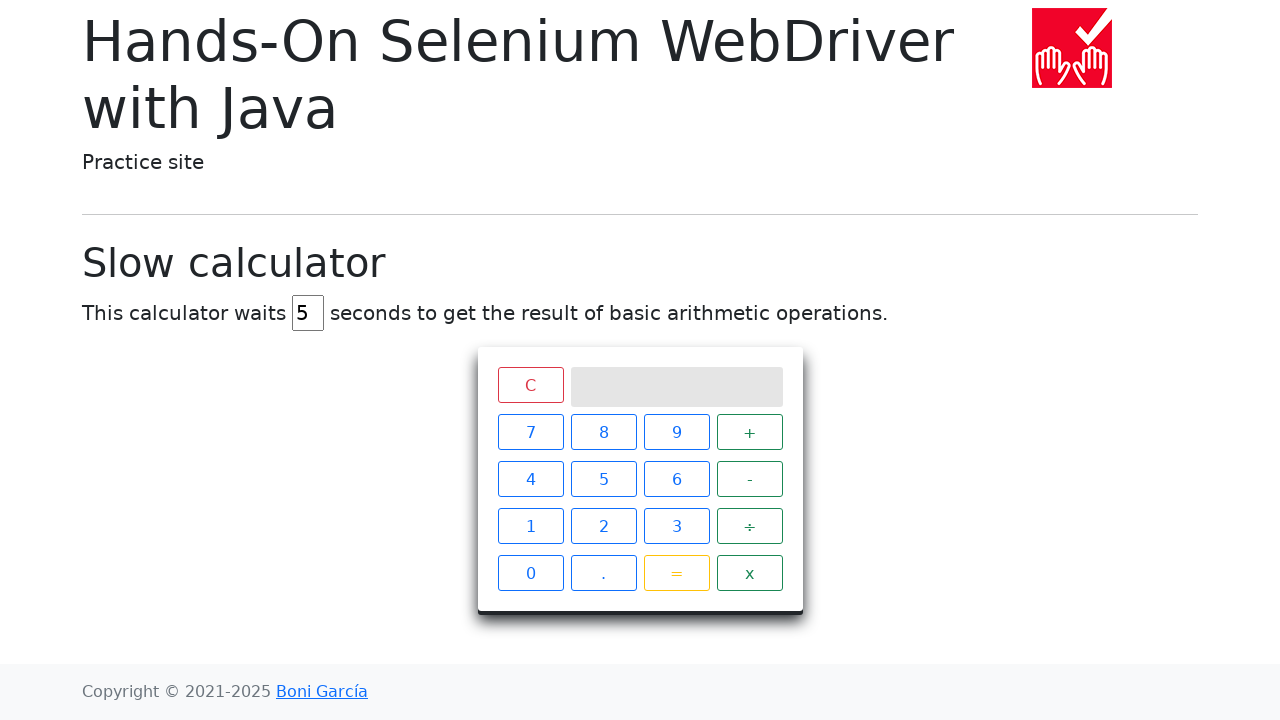

Cleared the delay field on #delay
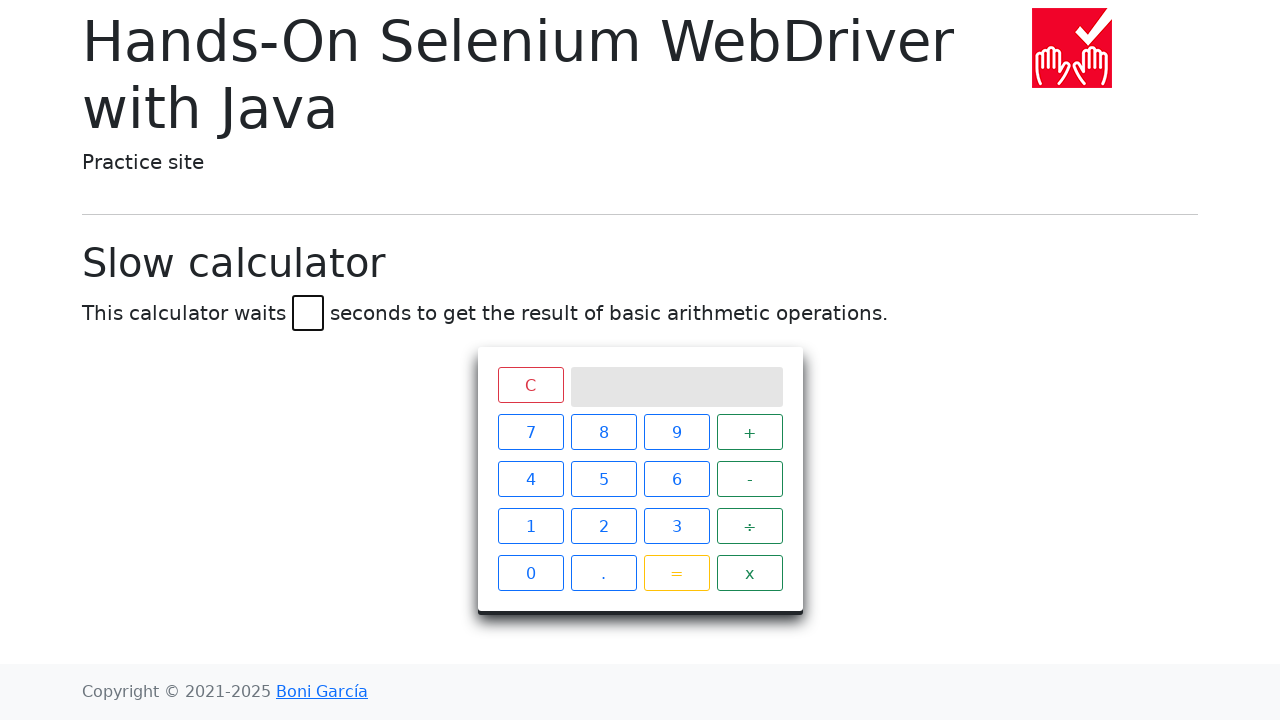

Set delay value to 3 seconds on #delay
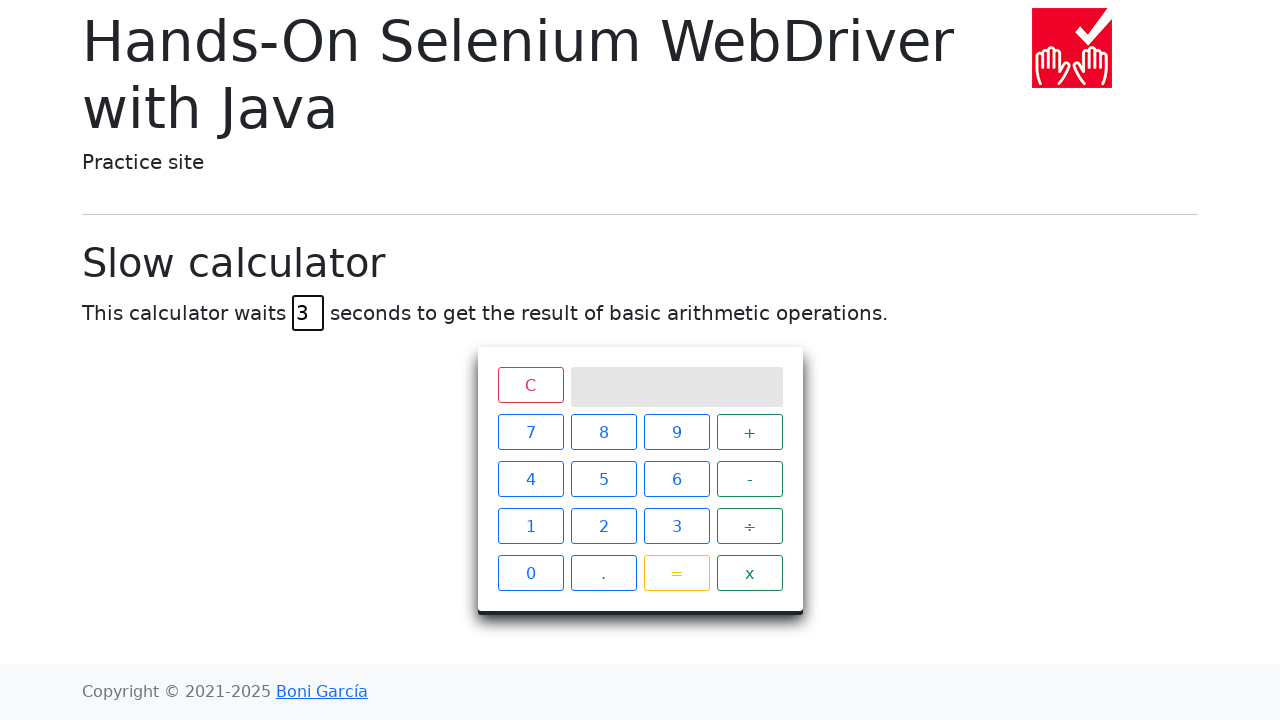

Clicked number 7 on calculator at (530, 432) on xpath=//span[text()='7']
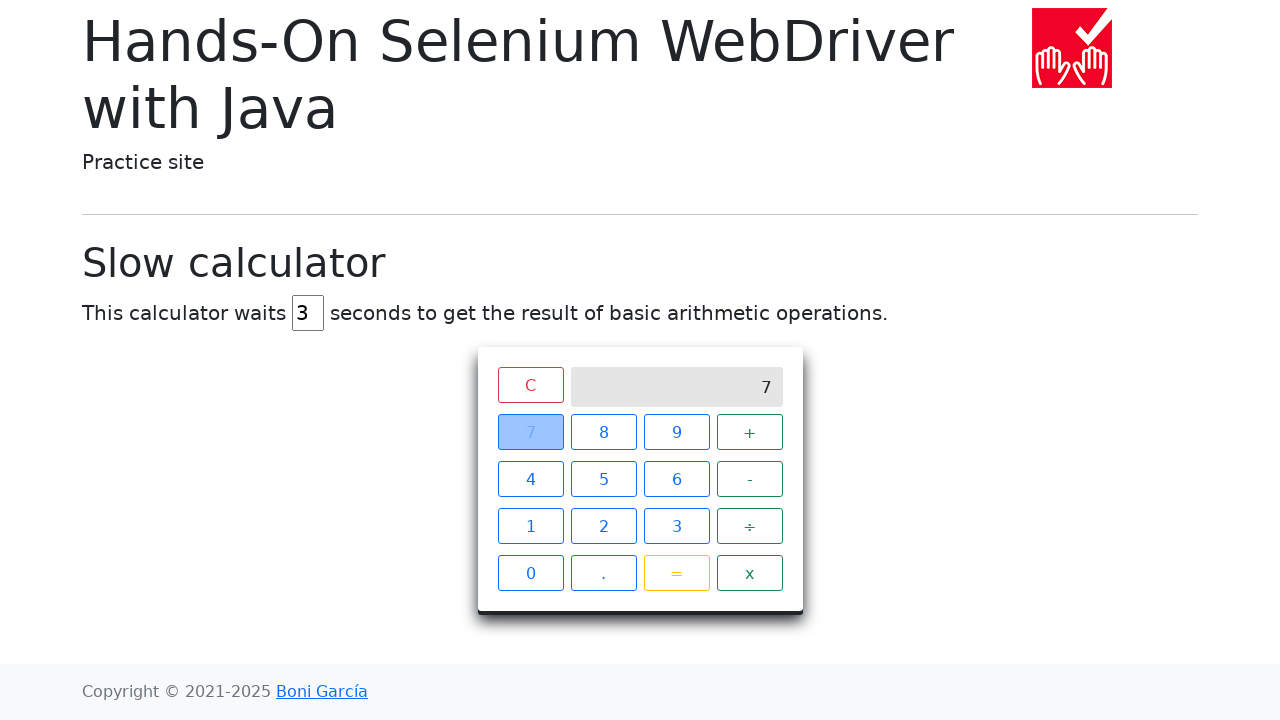

Clicked plus operator at (750, 432) on xpath=//span[text()='+']
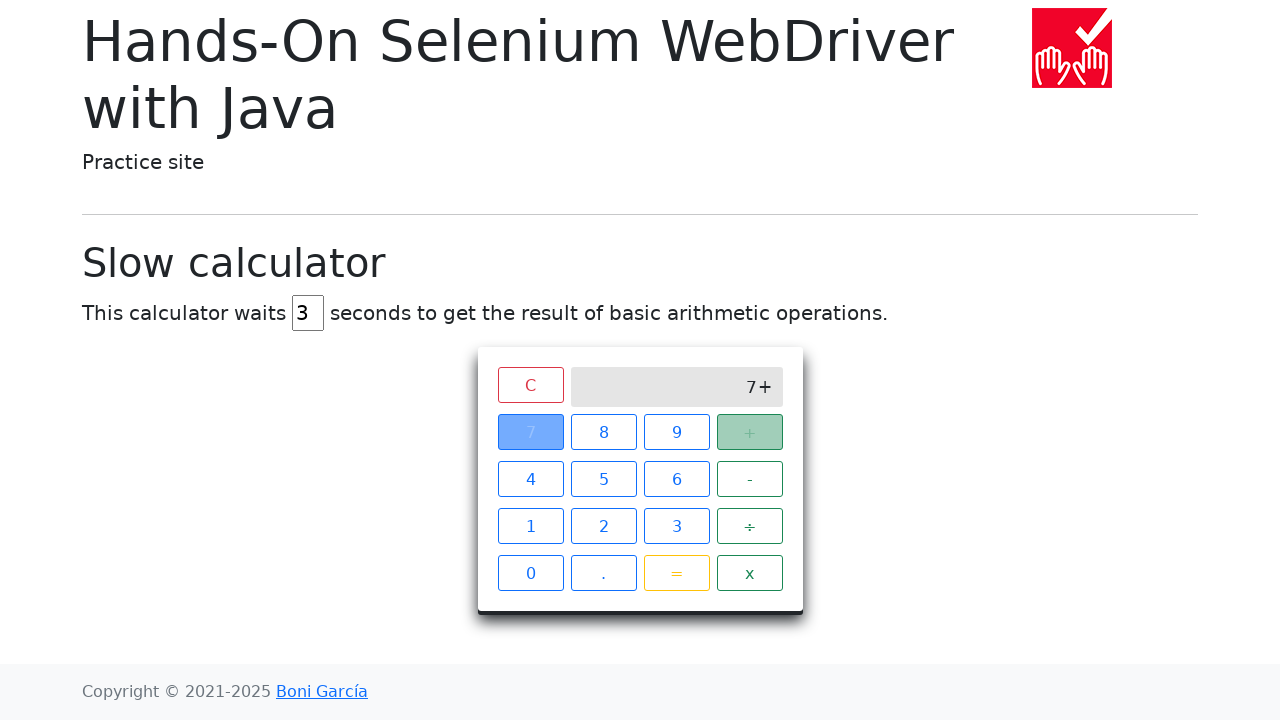

Clicked number 8 on calculator at (604, 432) on xpath=//span[text()='8']
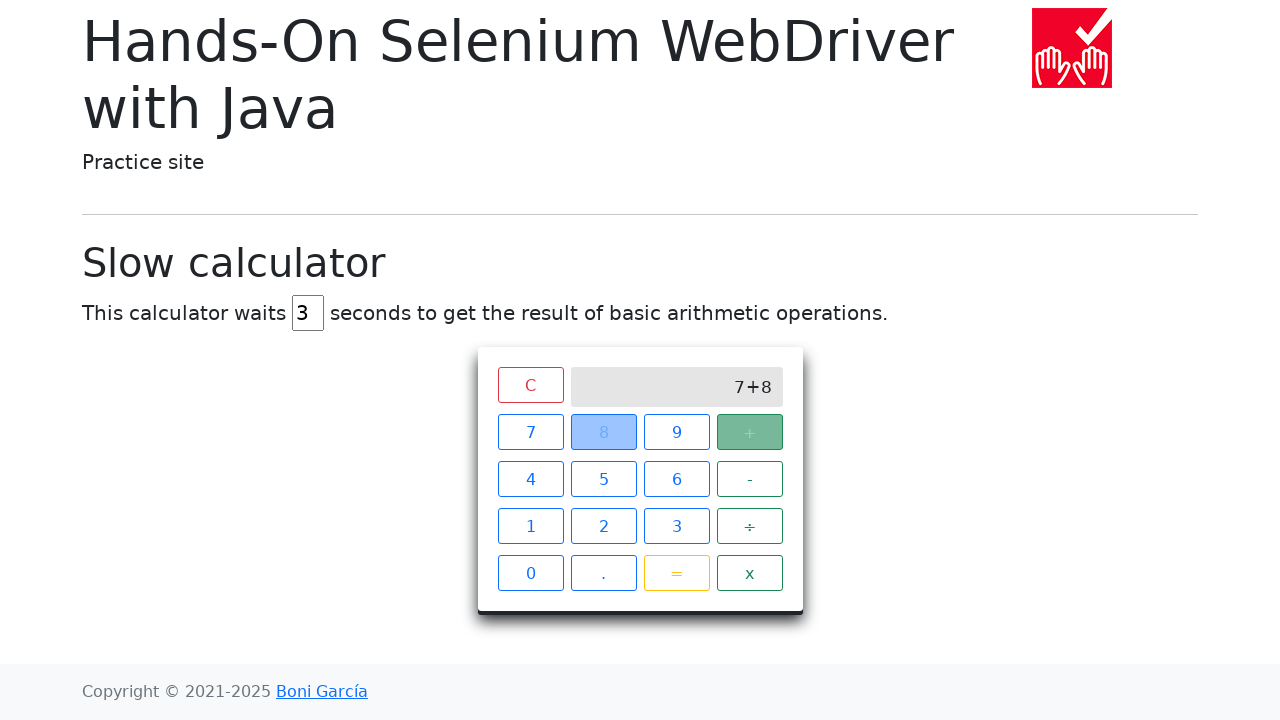

Clicked equals button to perform calculation at (676, 573) on span.btn.btn-outline-warning
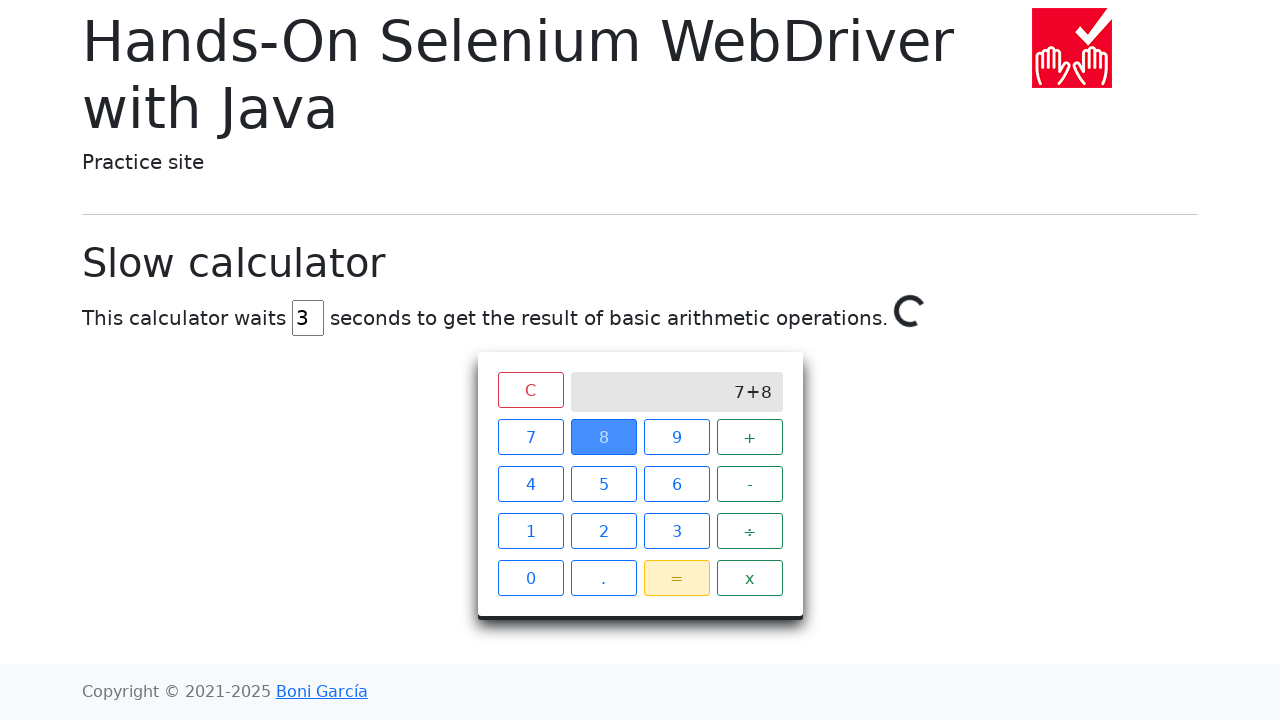

Waited for calculation to complete and result to equal 15
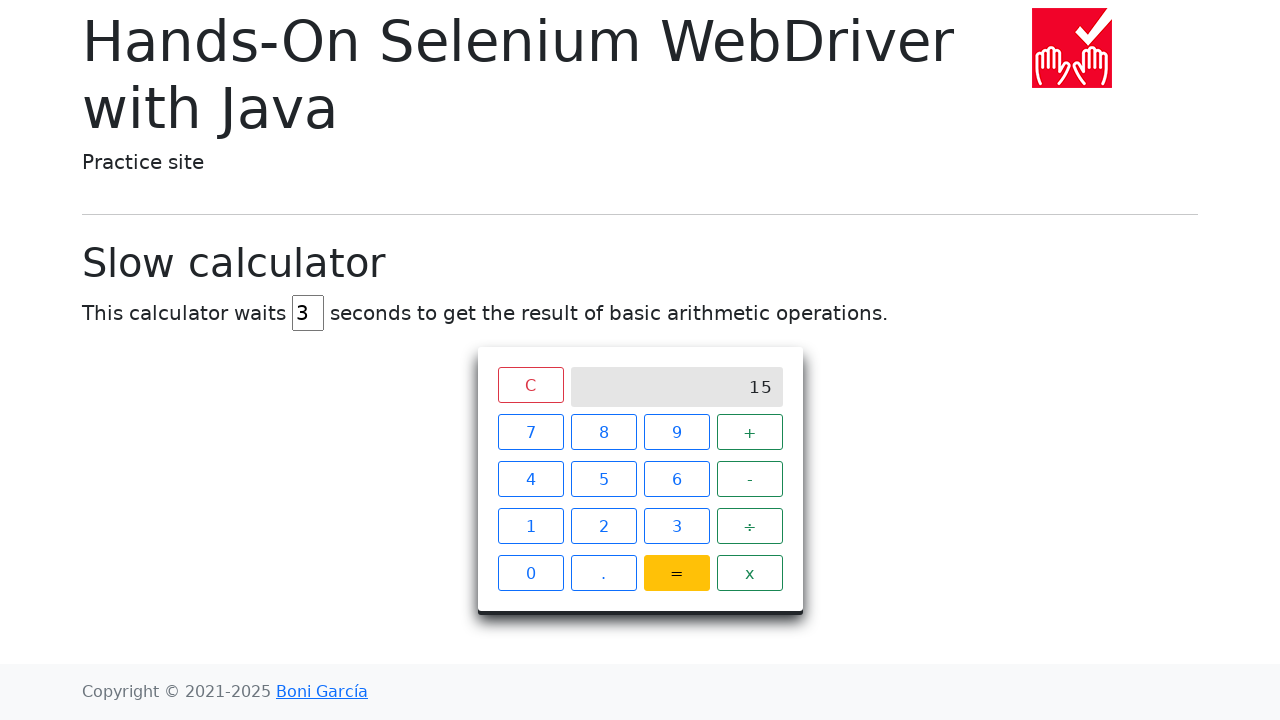

Retrieved result text from calculator screen
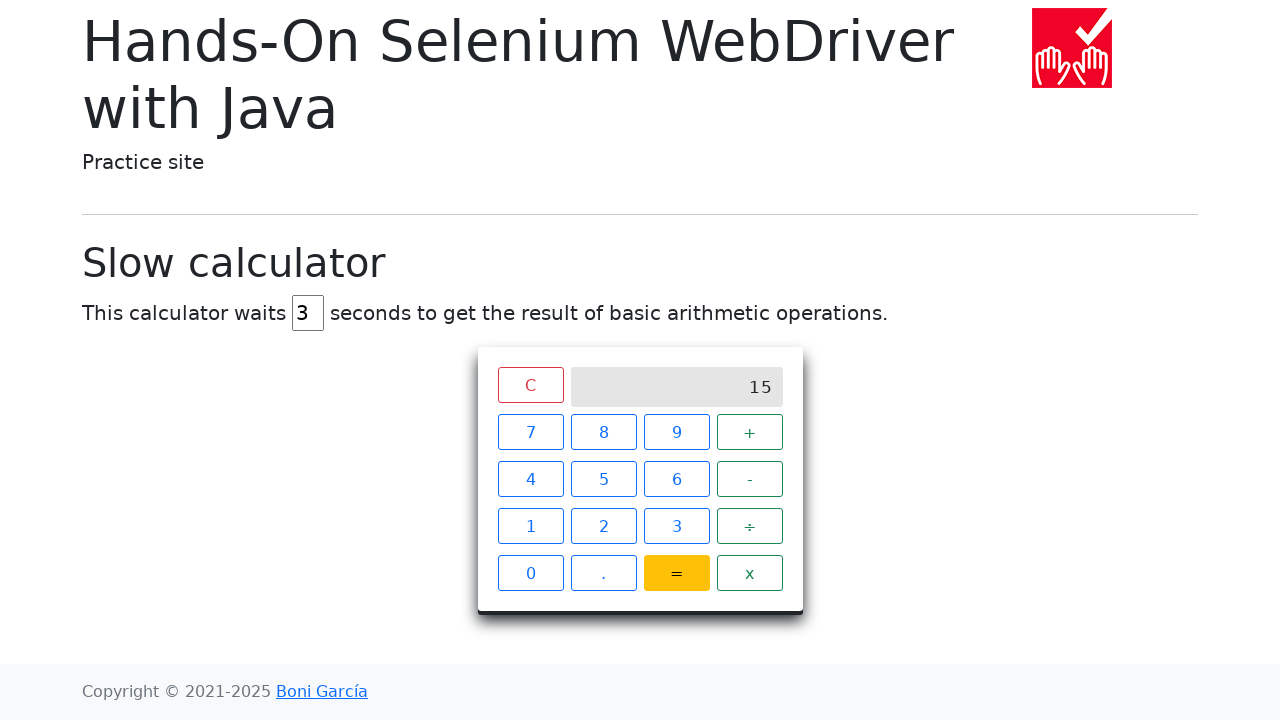

Verified that the result equals 15
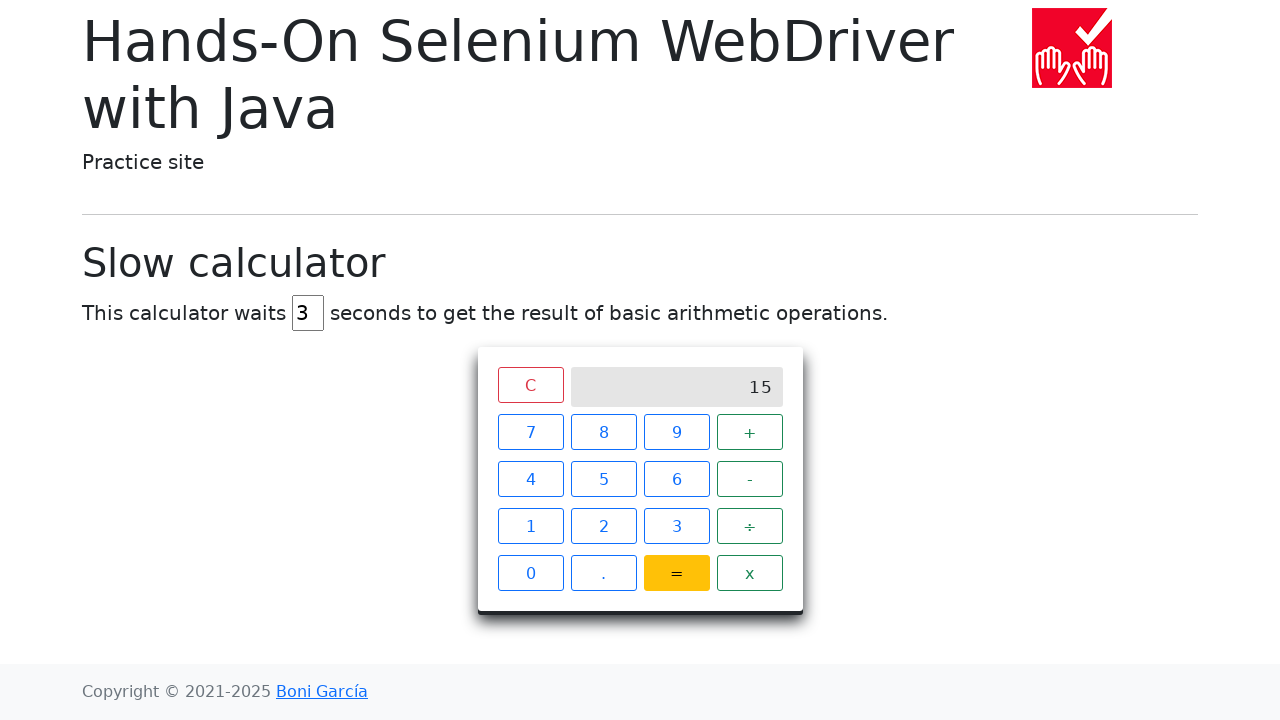

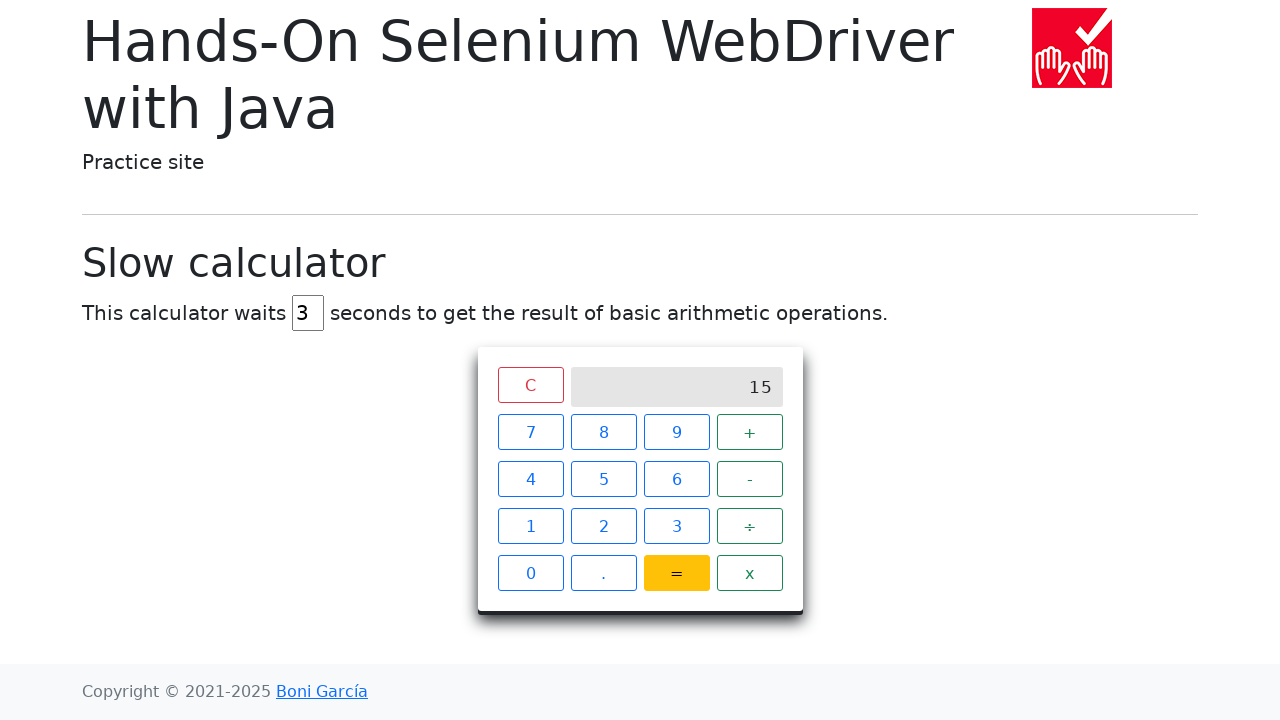